Tests dynamic content loading by clicking a start button and waiting for text to appear after loading completes

Starting URL: https://the-internet.herokuapp.com/dynamic_loading/2

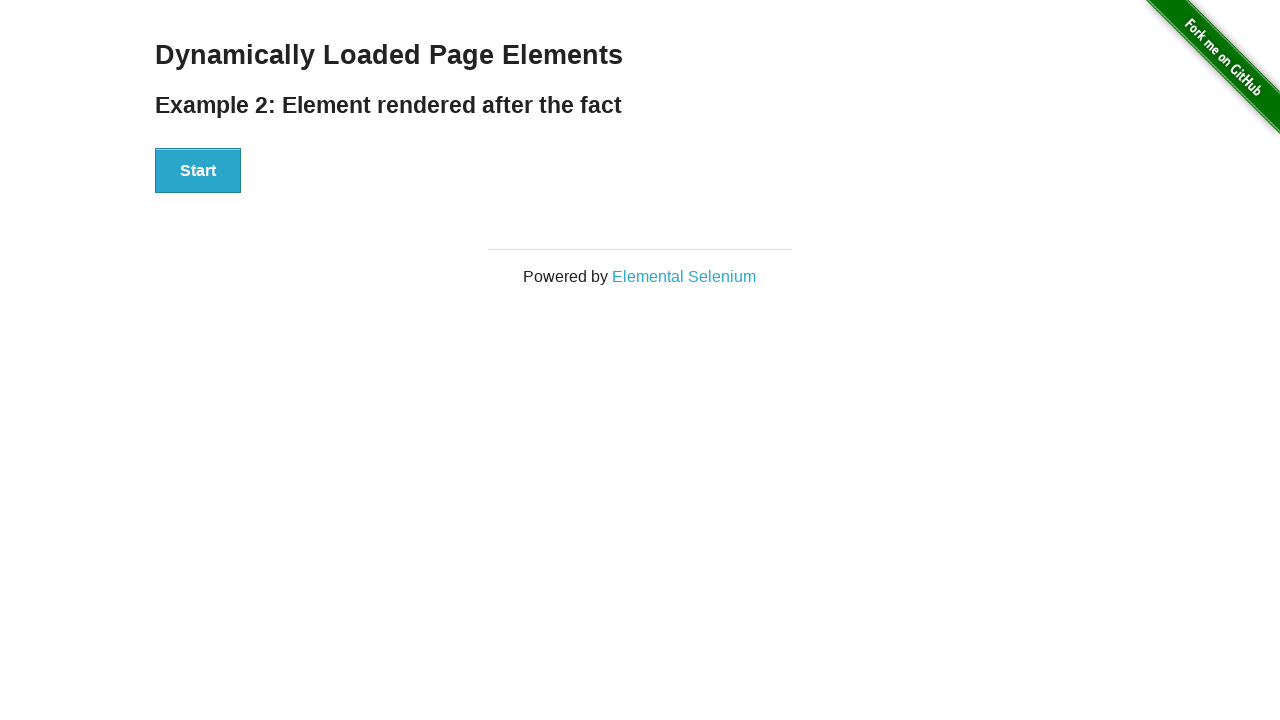

Clicked start button to trigger dynamic loading at (198, 171) on button
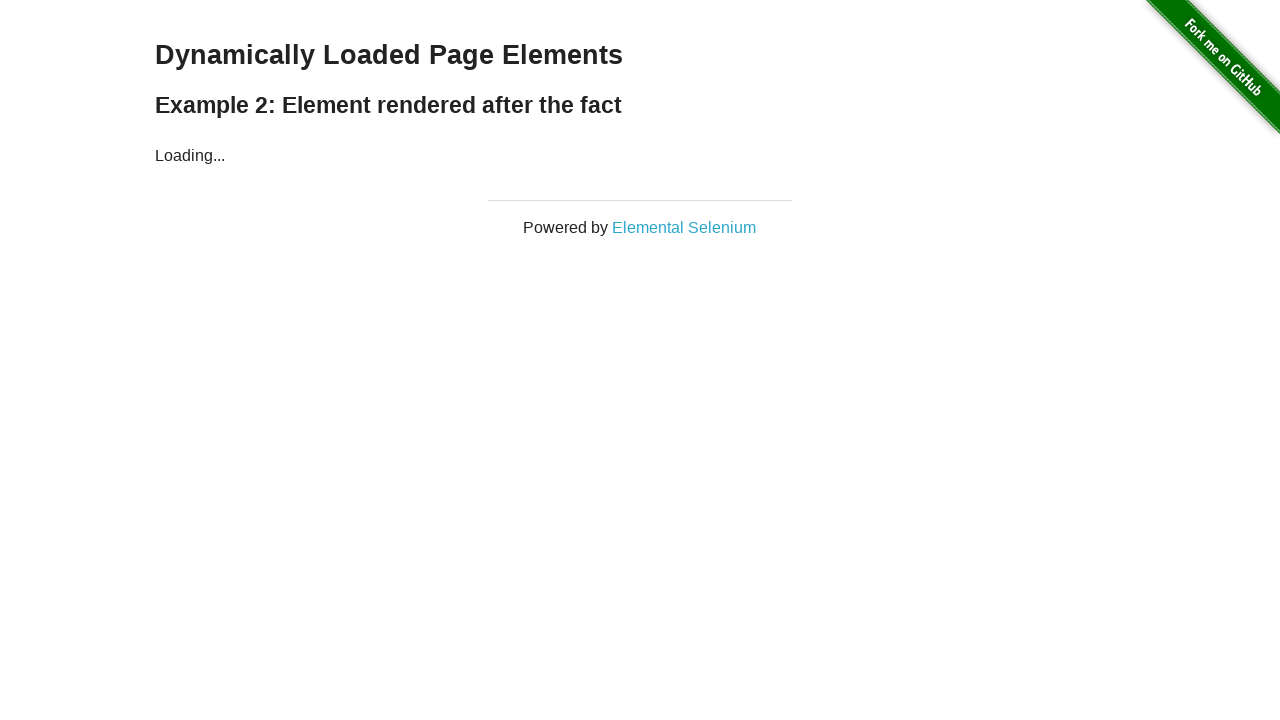

Waited for finish element to appear after loading completes
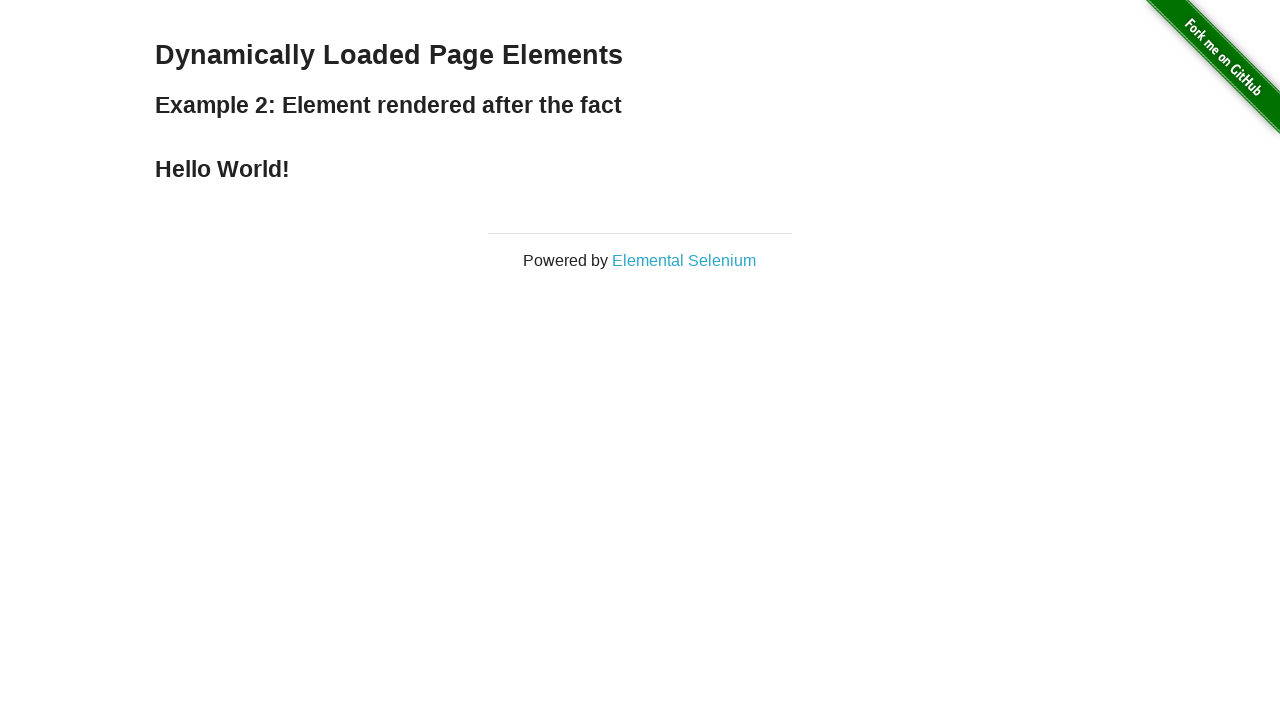

Retrieved text content from finish element
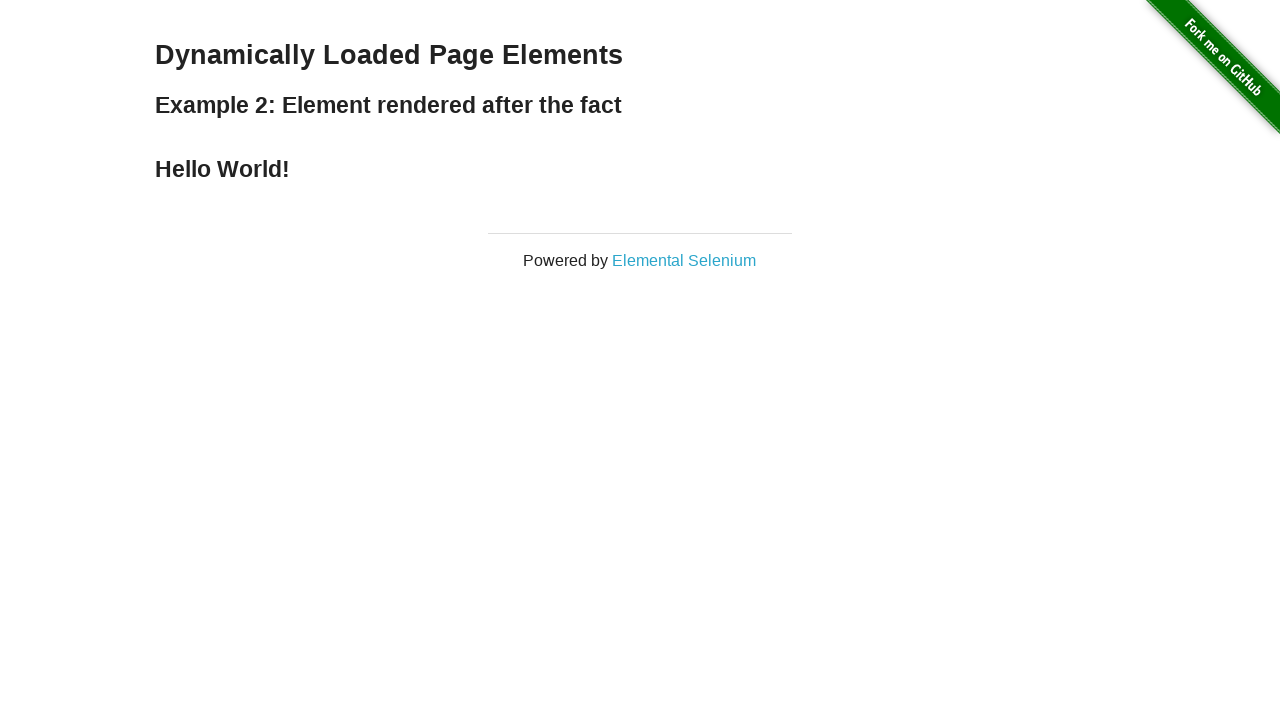

Verified loaded text equals 'Hello World!'
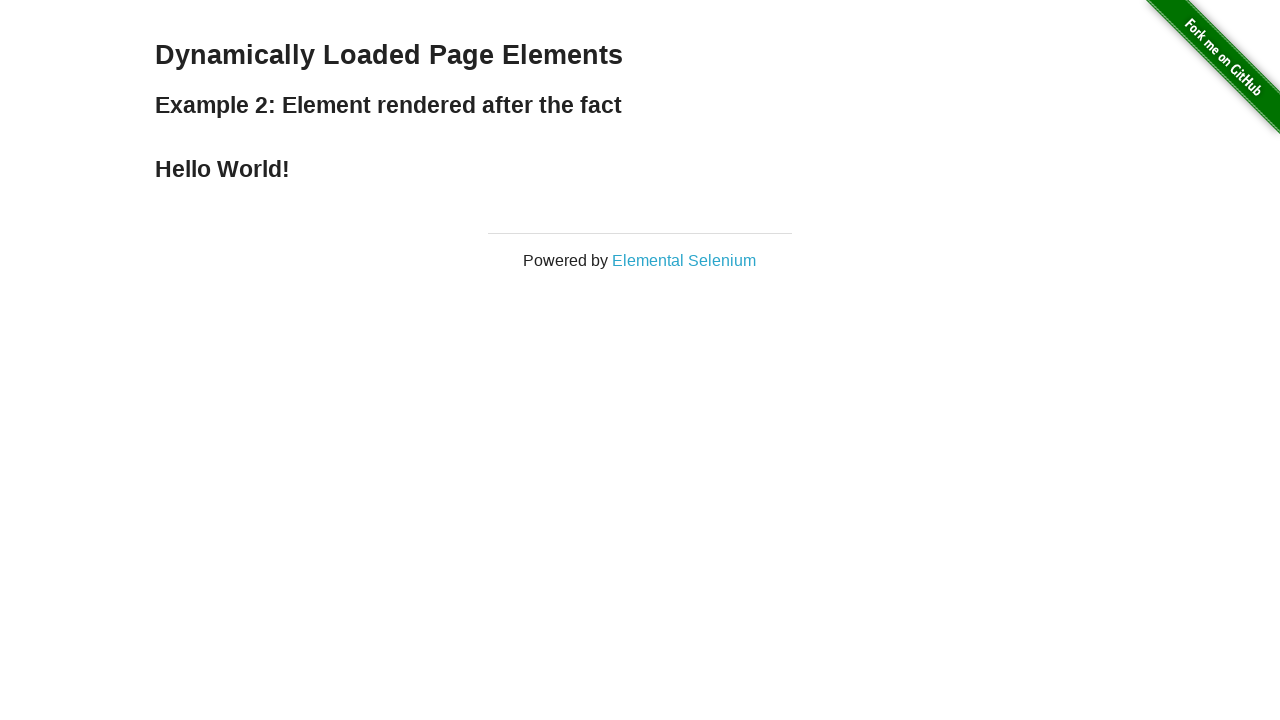

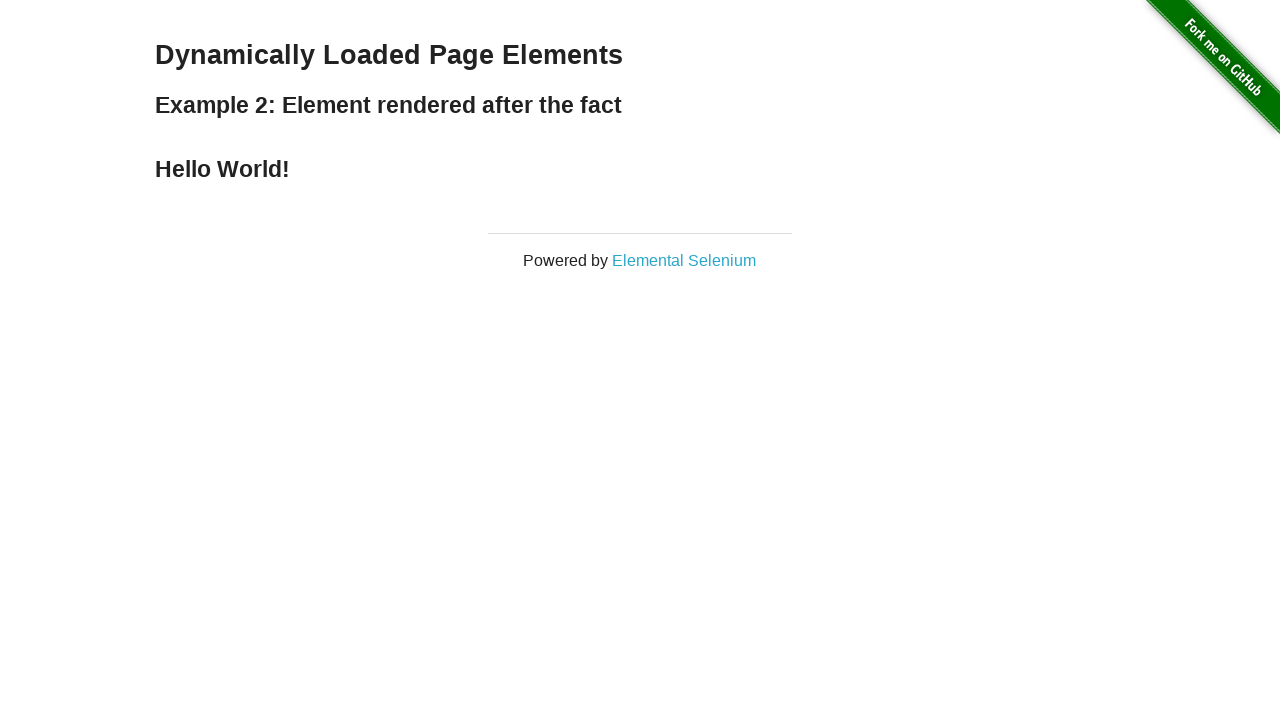